Tests a registration form by filling in first name, last name, and email fields, then submitting and verifying success message appears

Starting URL: http://suninjuly.github.io/registration1.html

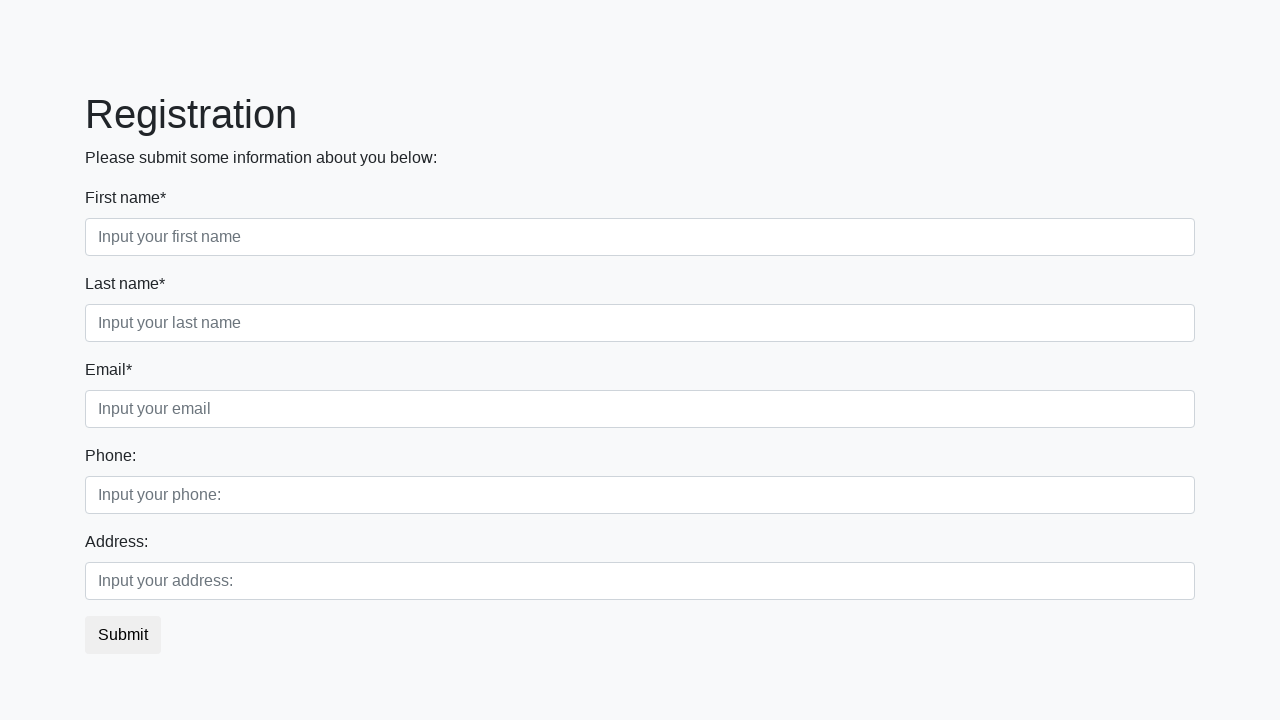

Filled first name field with 'Michael' on .first_block > .first_class > .first
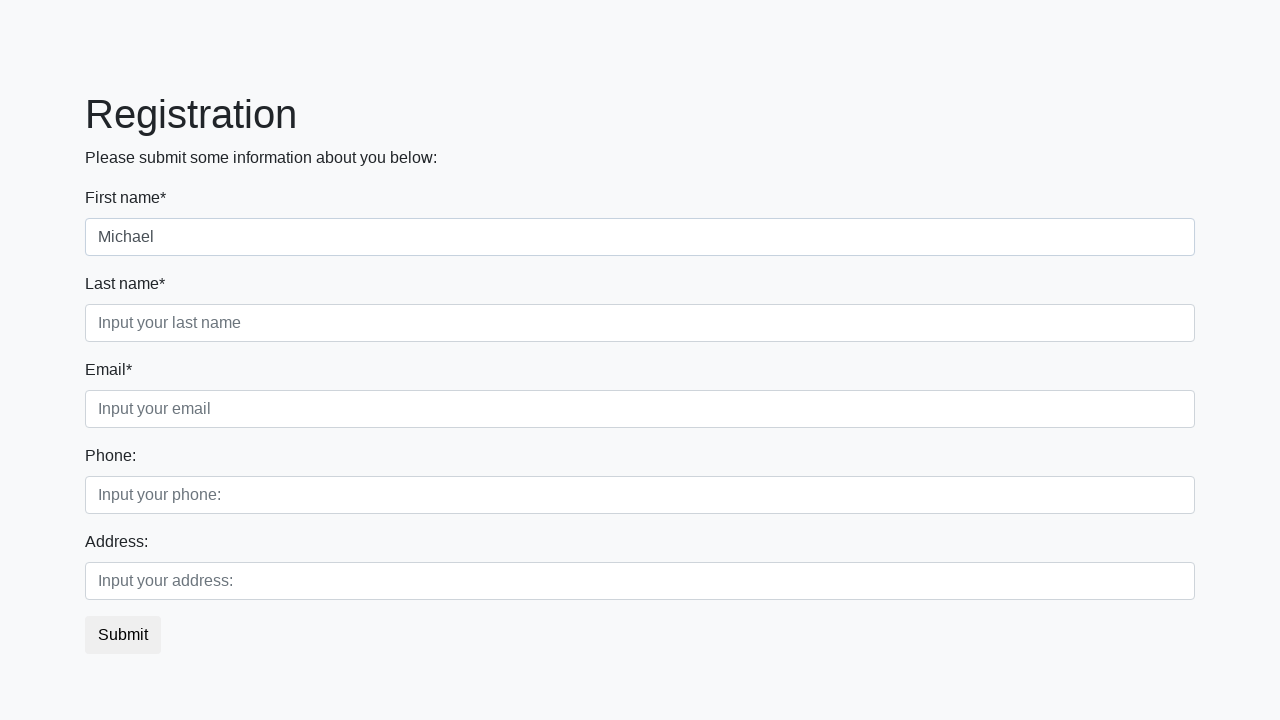

Filled last name field with 'Jackson' on .first_block > .second_class > .second
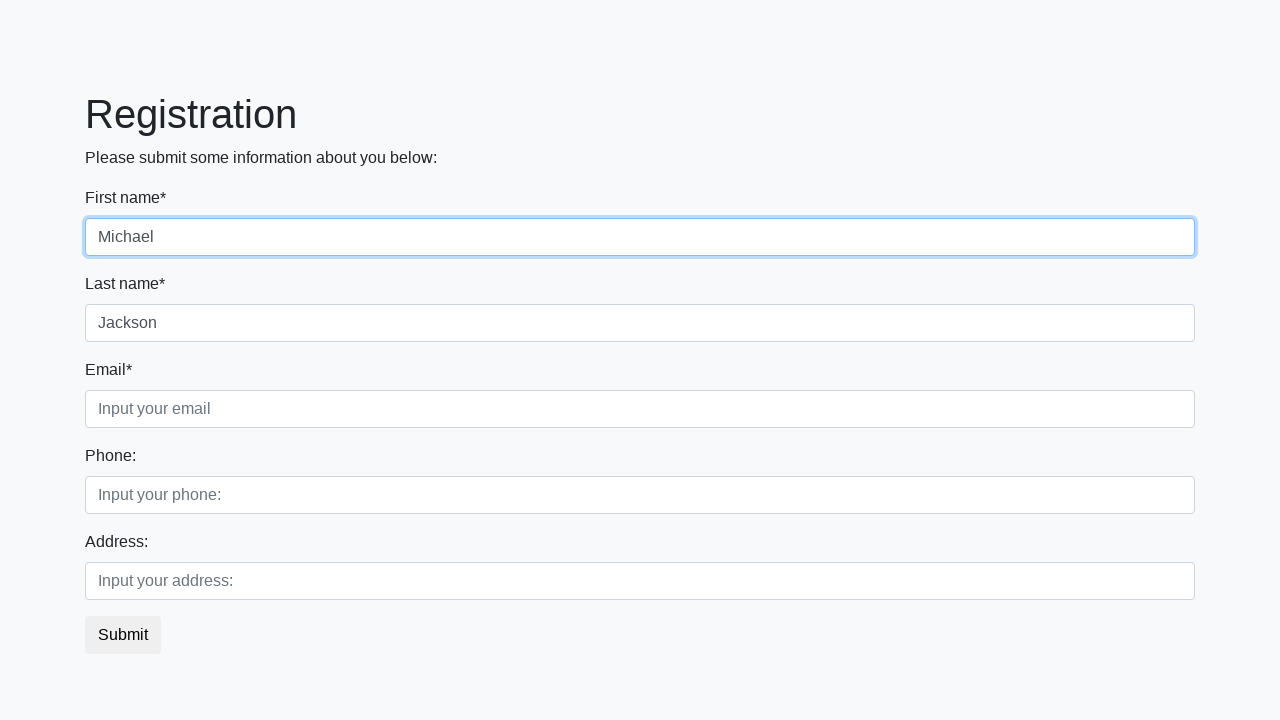

Filled email field with 'michaelJ@mail.com' on .first_block > .third_class > .third
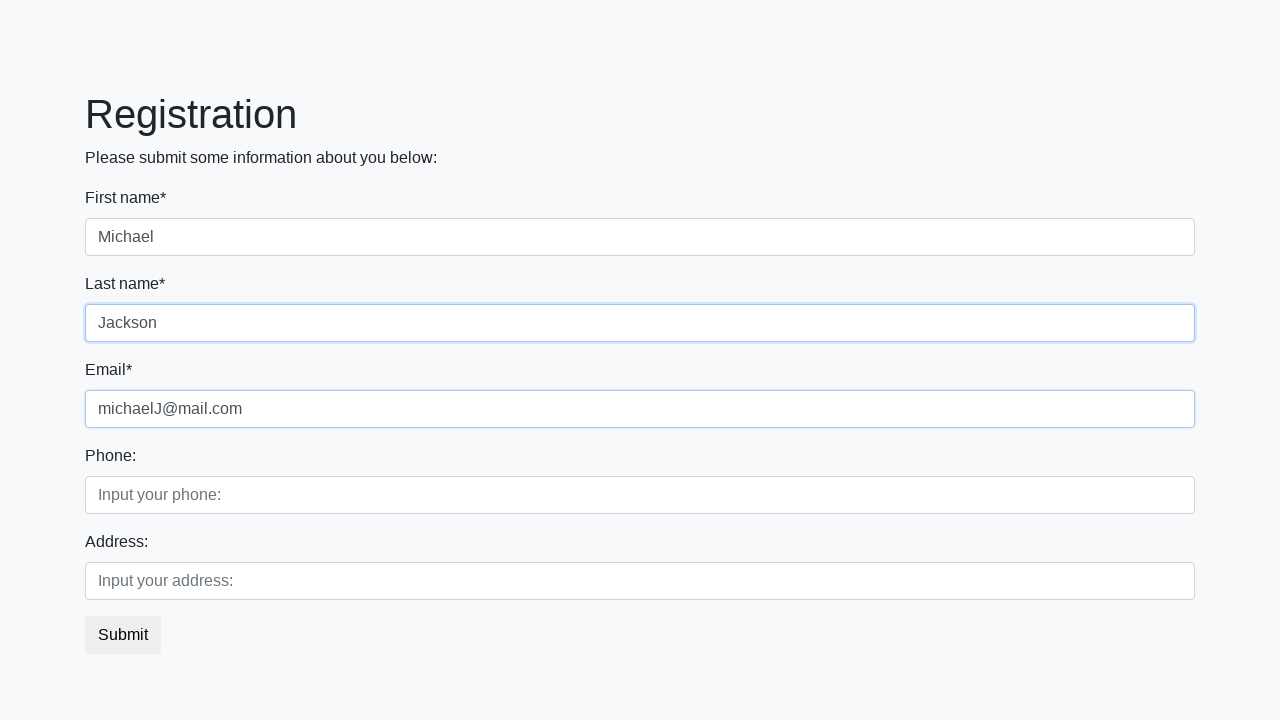

Clicked submit button to register at (123, 635) on button.btn
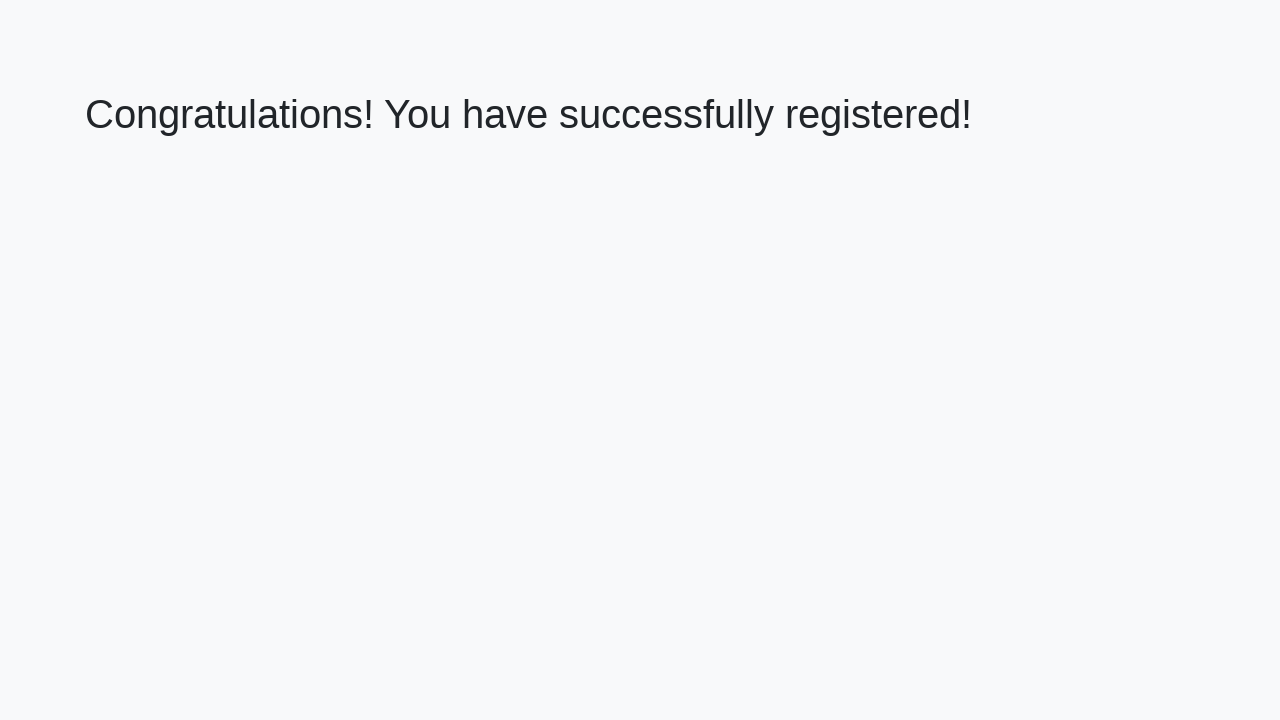

Success message appeared on page
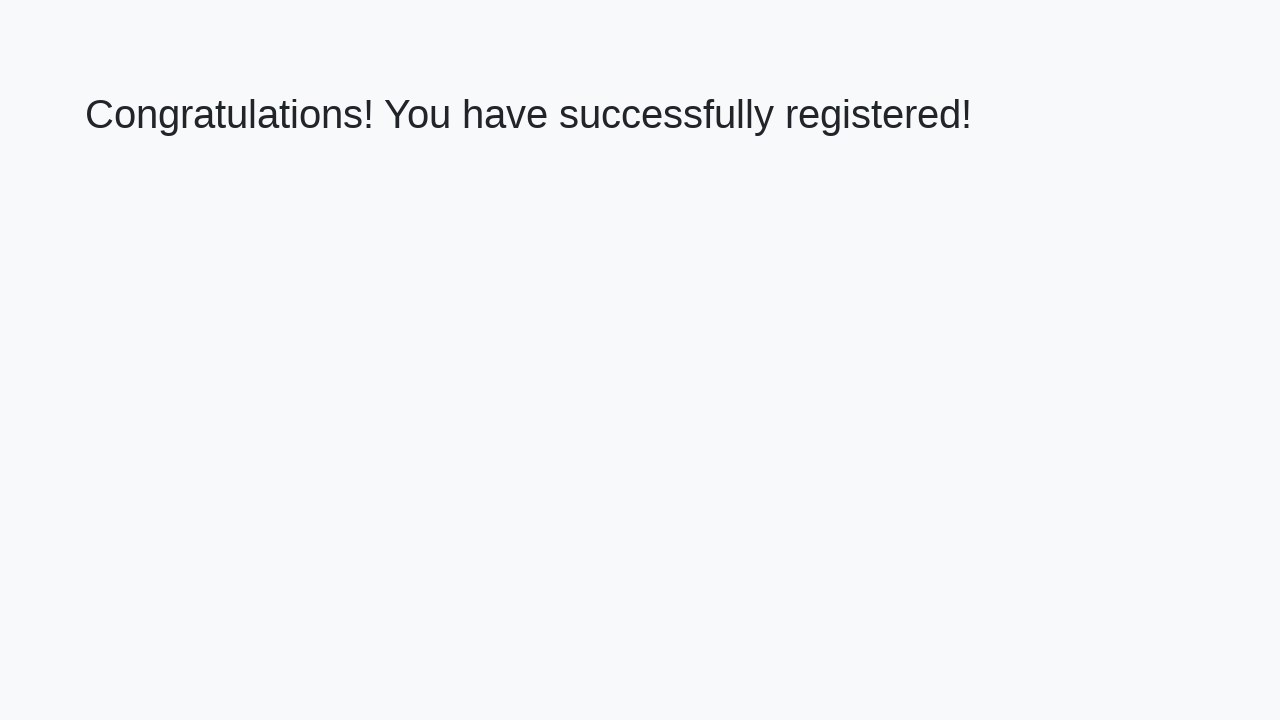

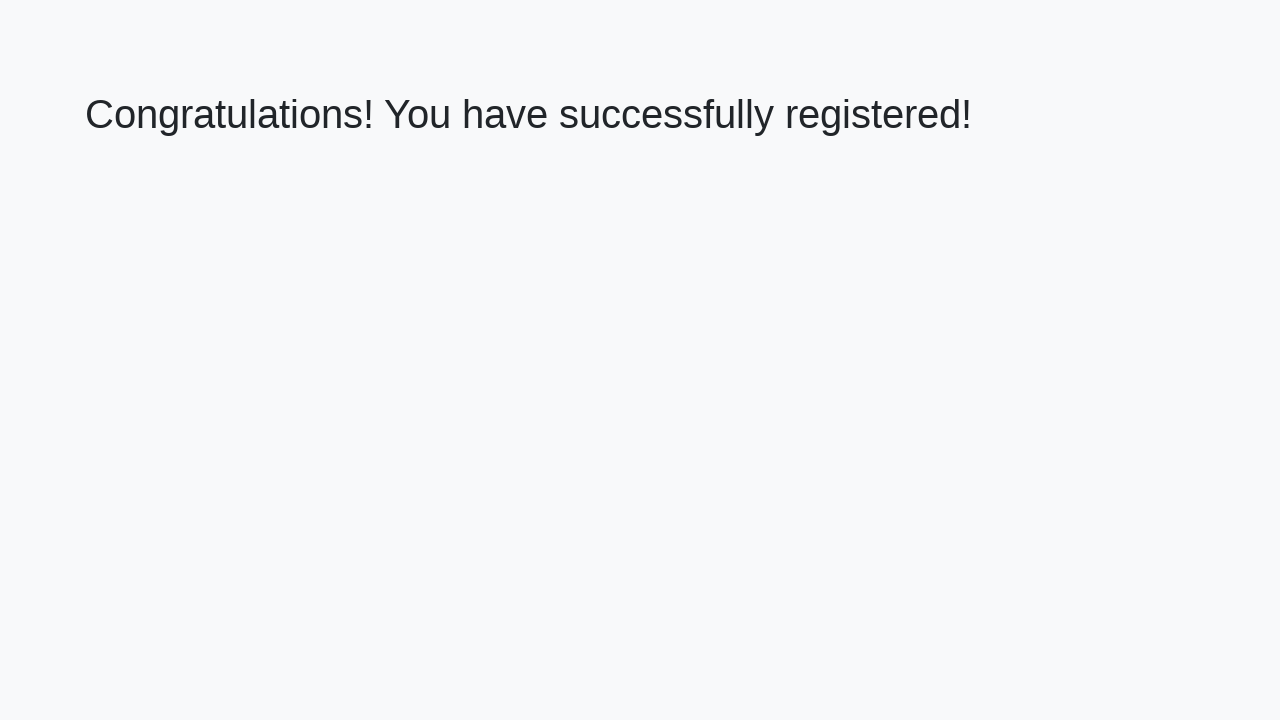